Navigates to Hacker News and verifies that post items are displayed on the page, then clicks the "More" link to navigate to the next page of posts.

Starting URL: https://news.ycombinator.com/

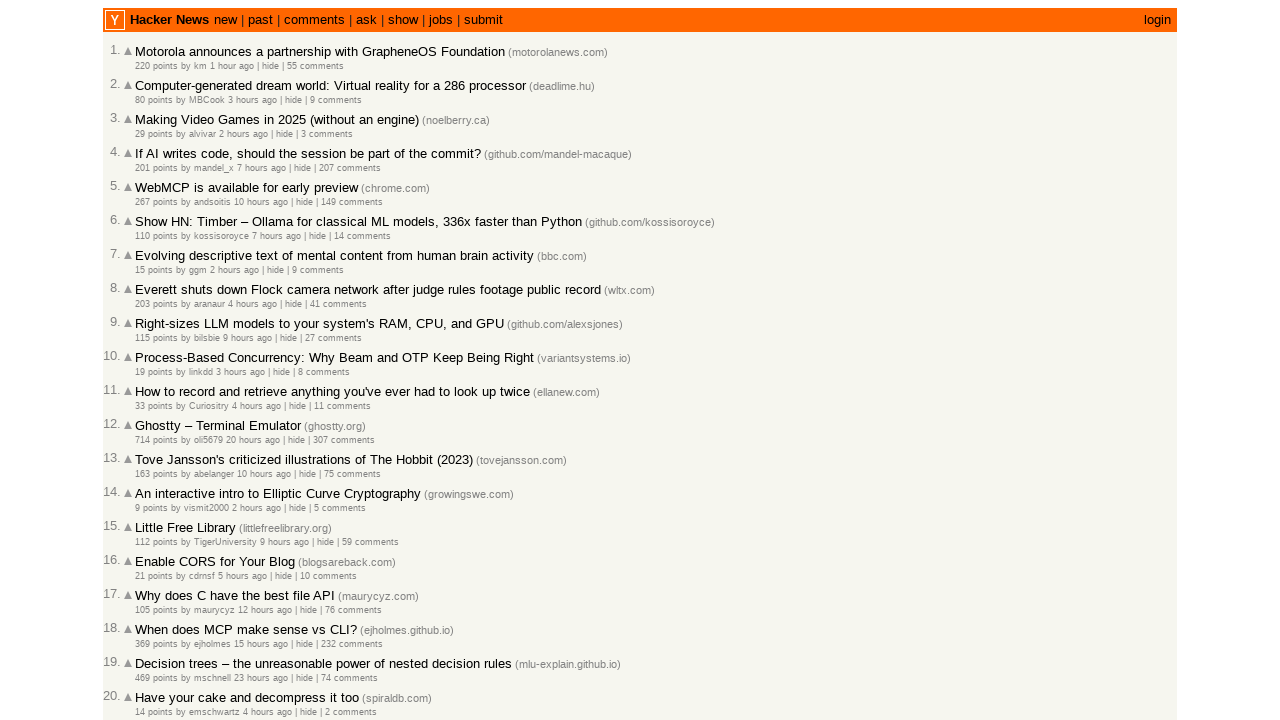

Waited for post items to load on Hacker News
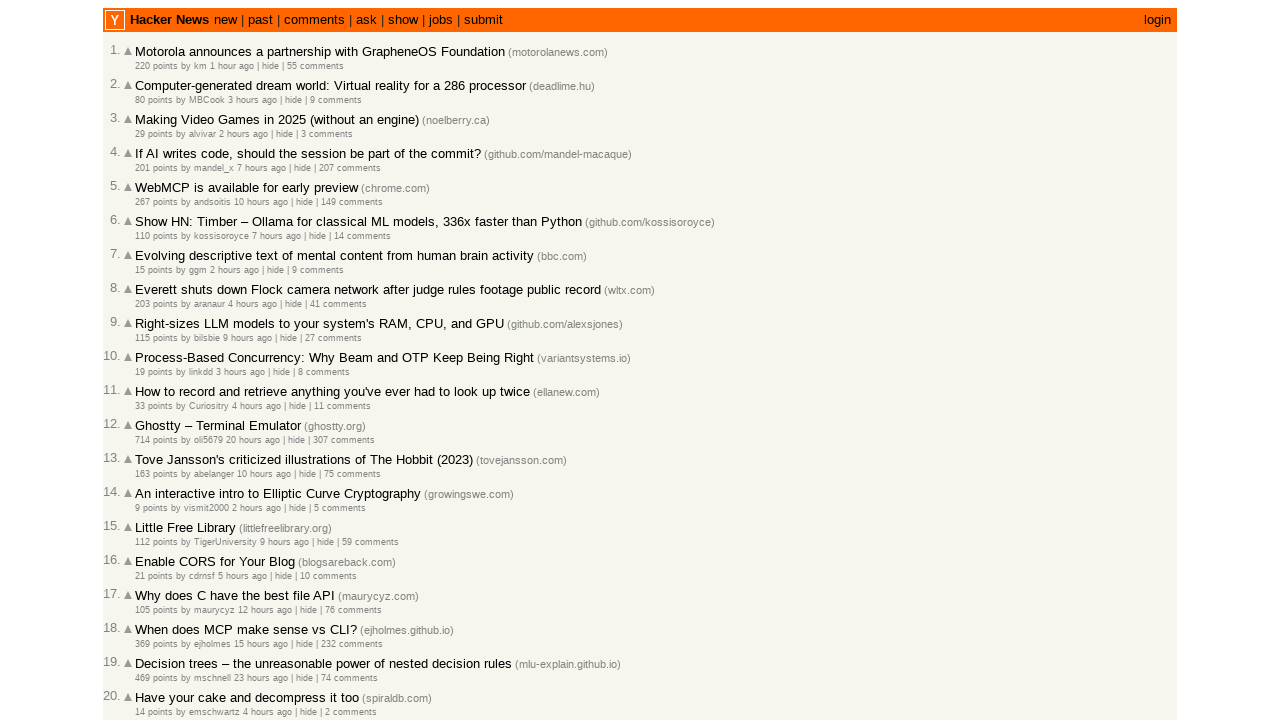

Located all post items on the page
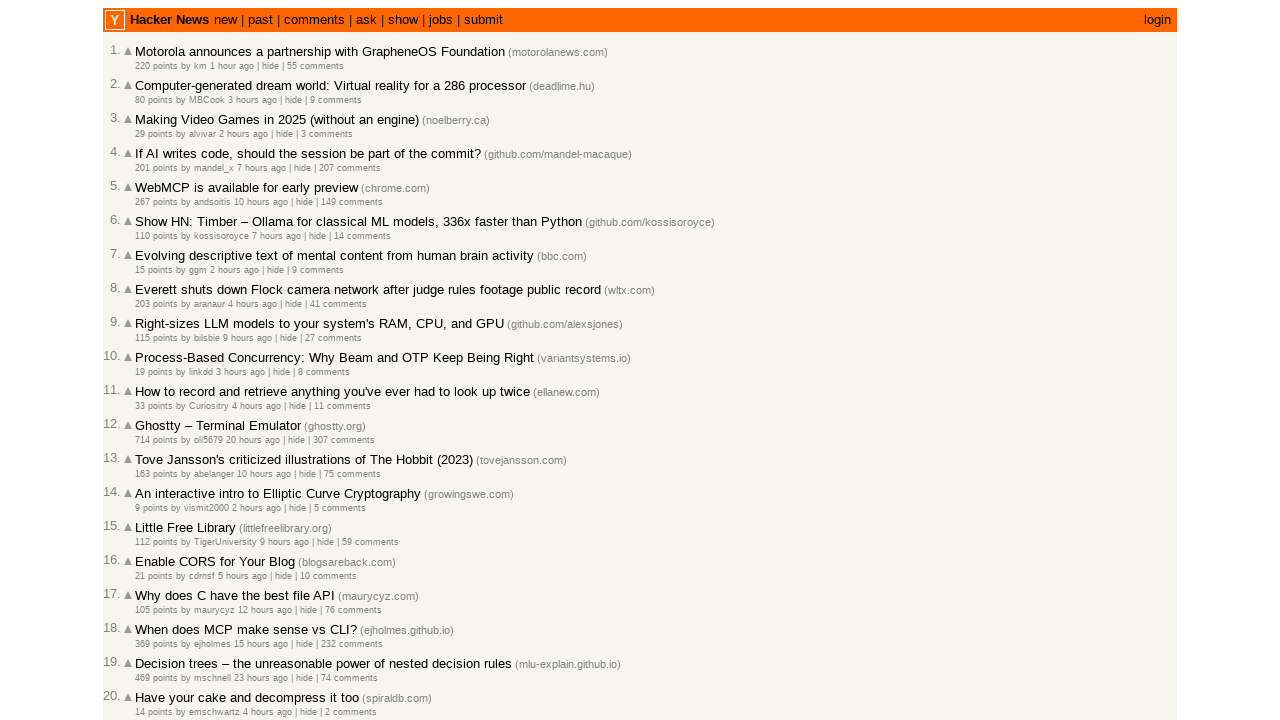

Verified that post items are displayed on the page
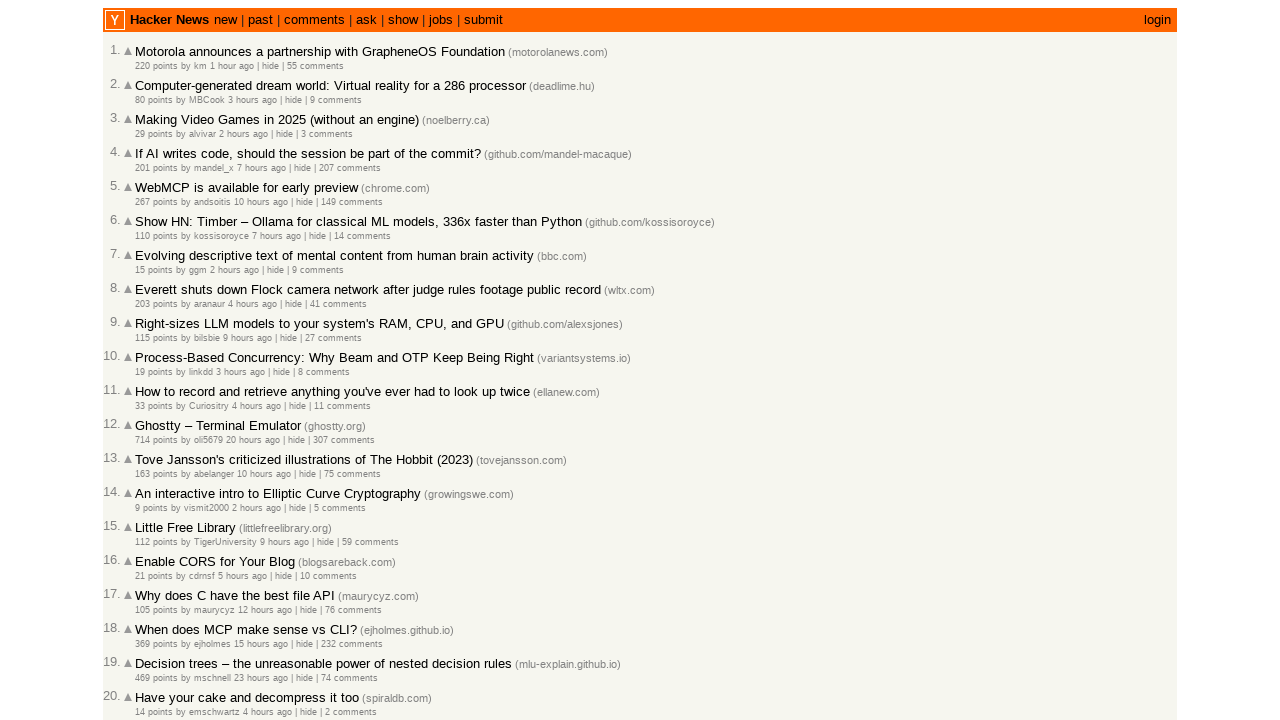

Clicked the 'More' link to navigate to the next page at (149, 616) on .morelink
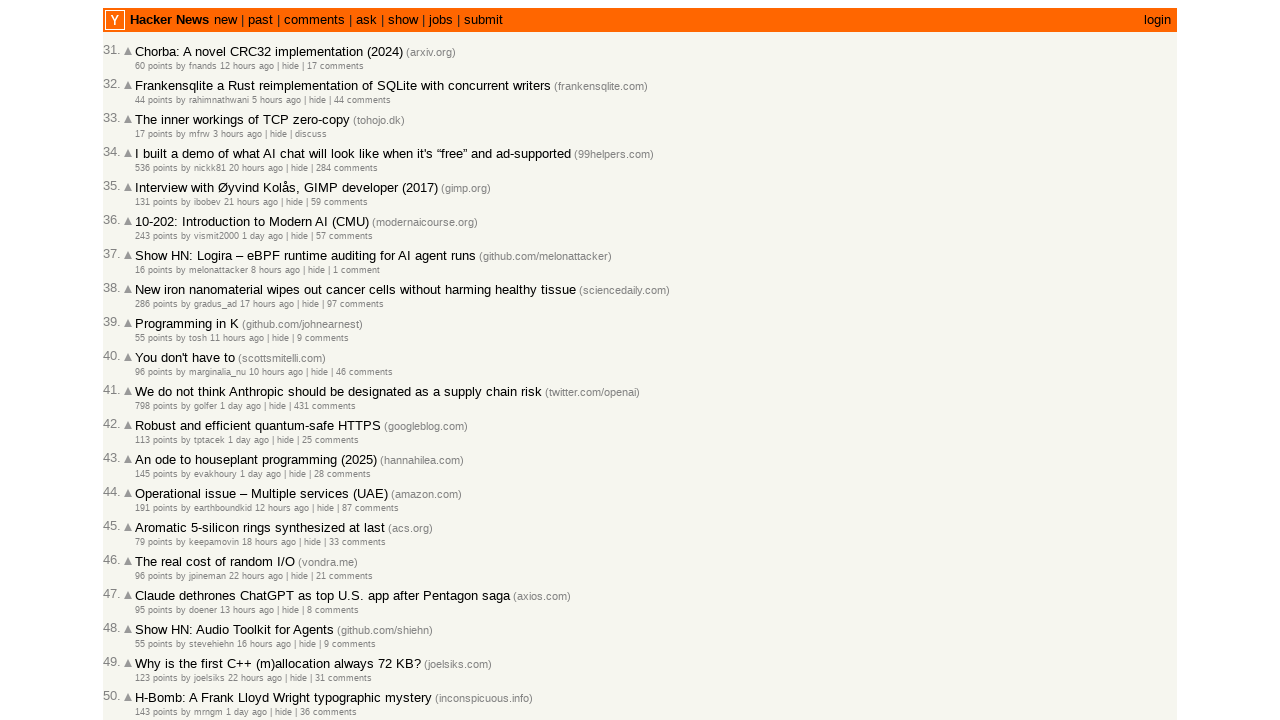

Waited for post items to load on the next page
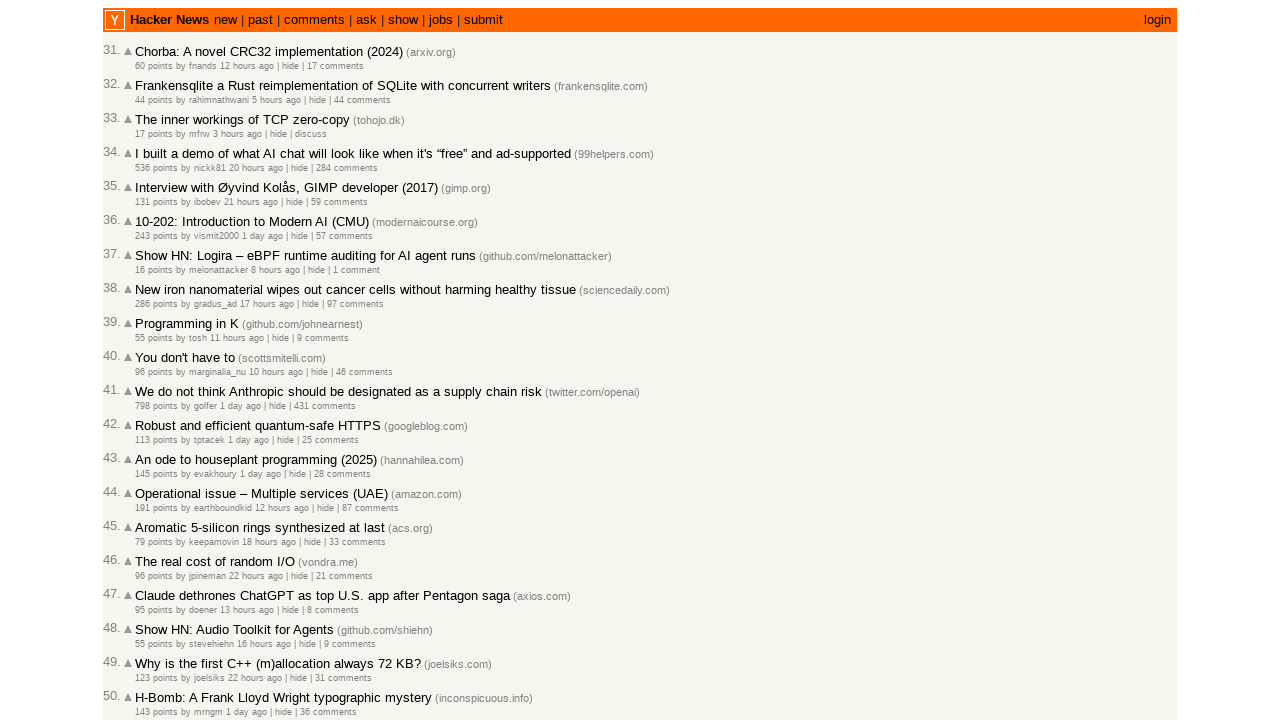

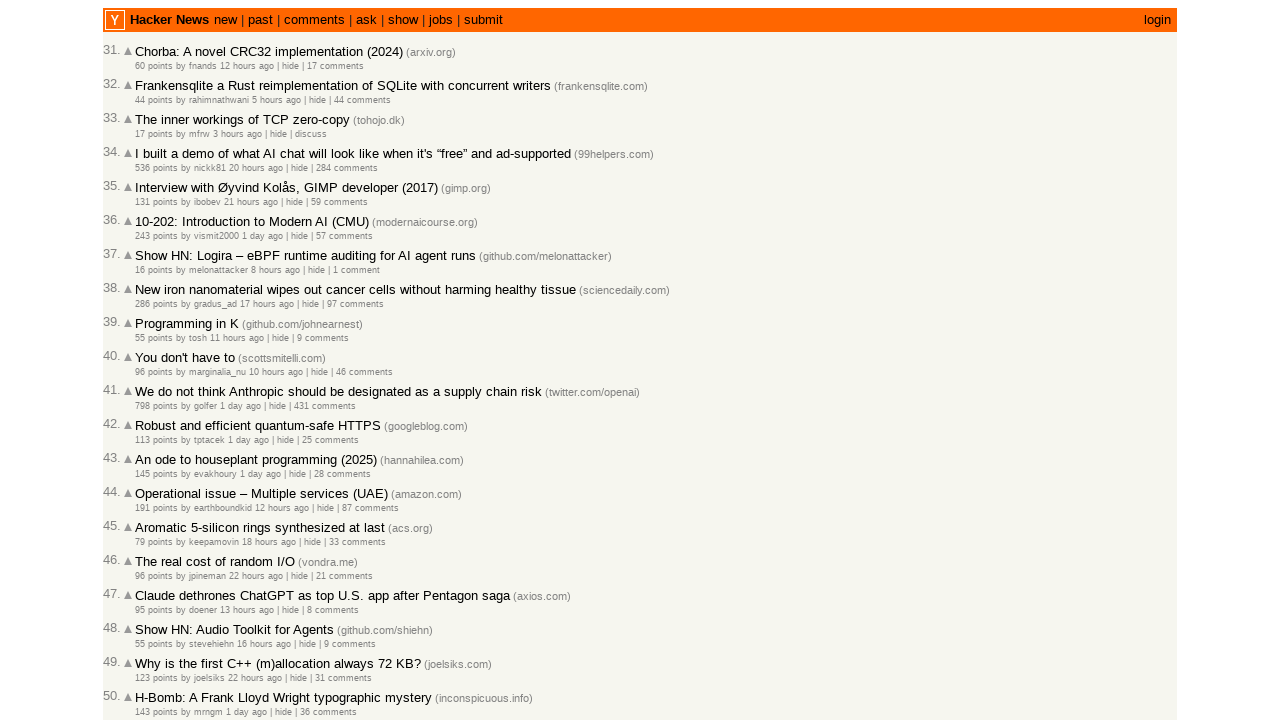